Tests the Python.org search functionality by entering "pycon" as a search query and verifying that results are returned.

Starting URL: http://www.python.org

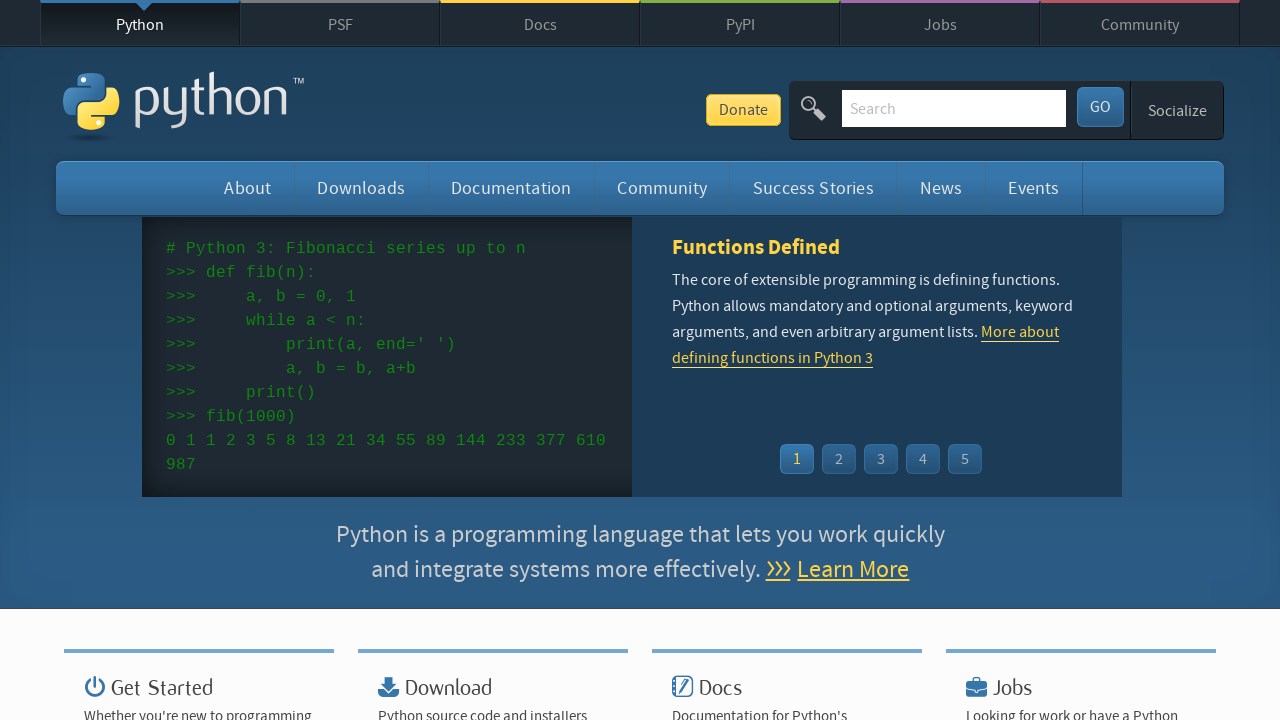

Verified page title contains 'Python'
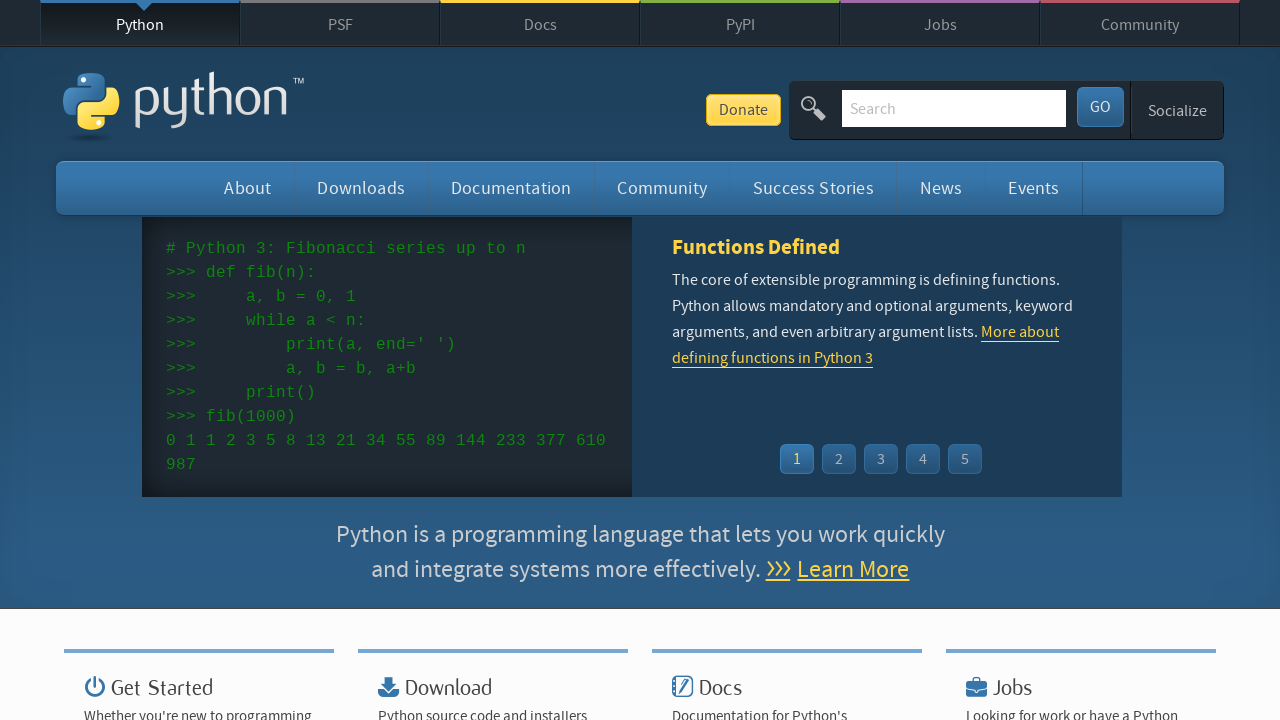

Filled search box with 'pycon' on input[name='q']
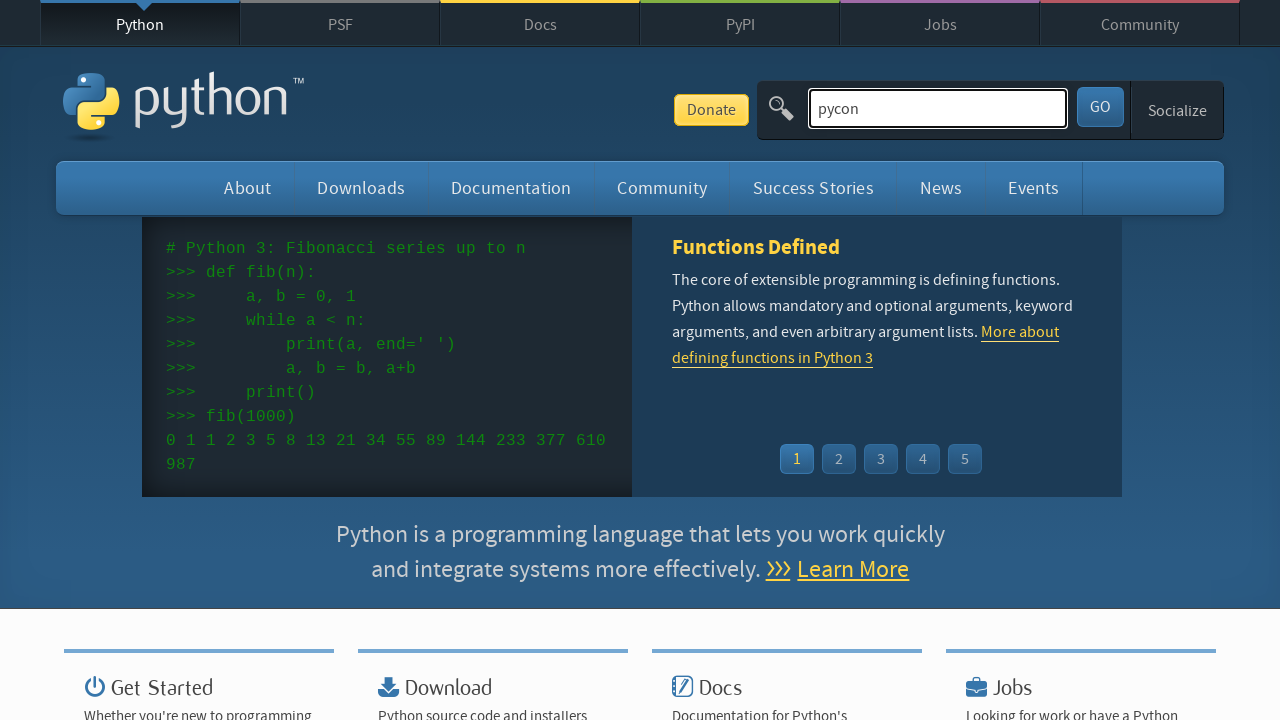

Pressed Enter to submit search query on input[name='q']
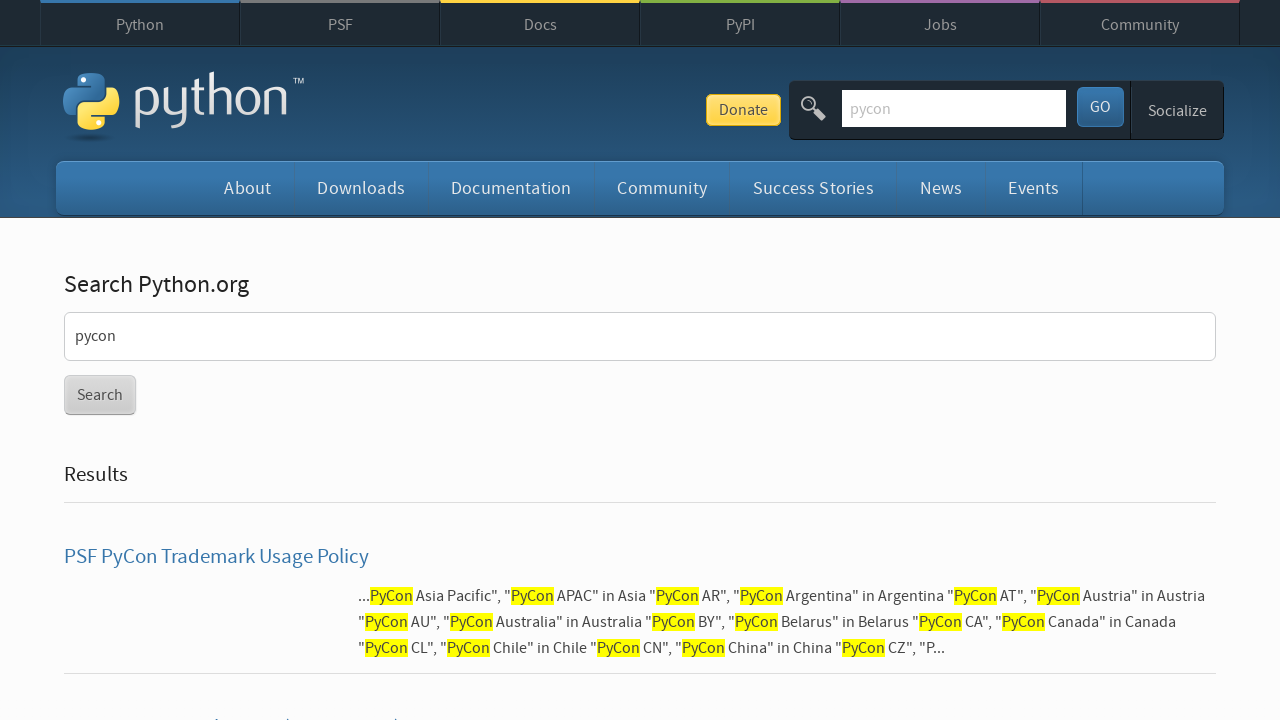

Waited for page to reach networkidle state
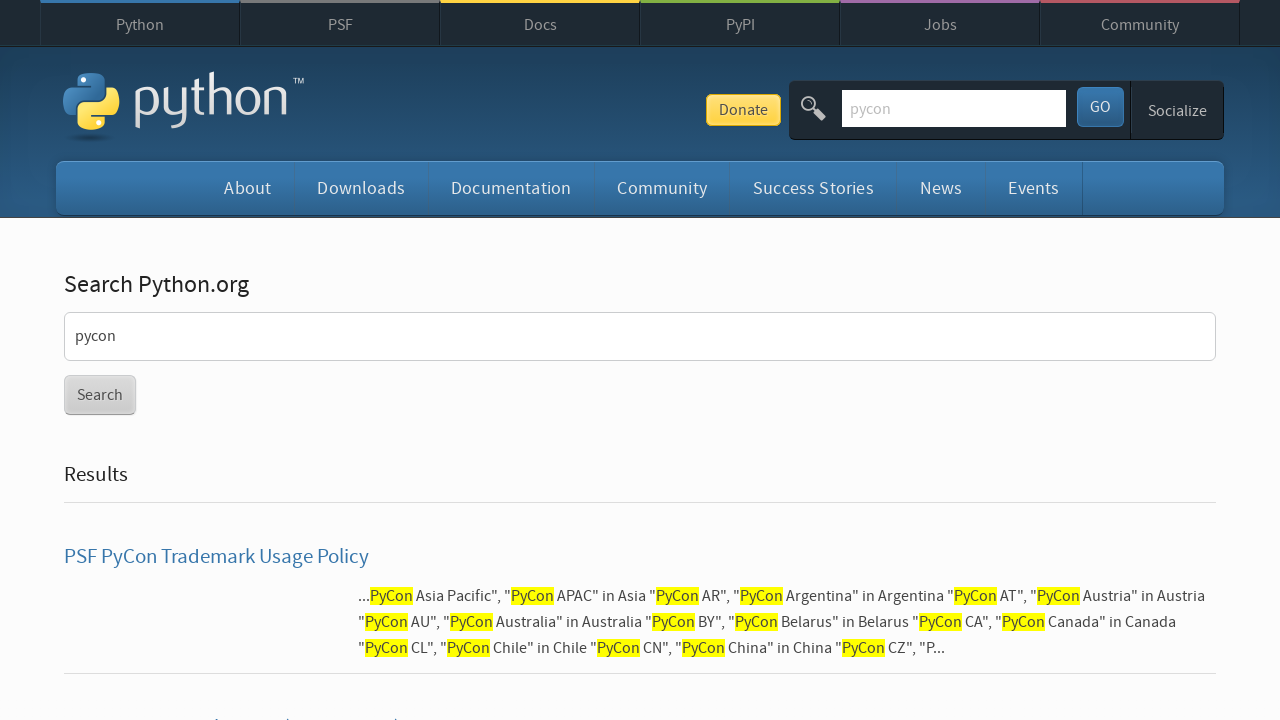

Verified that search results were returned (no 'No results found' message)
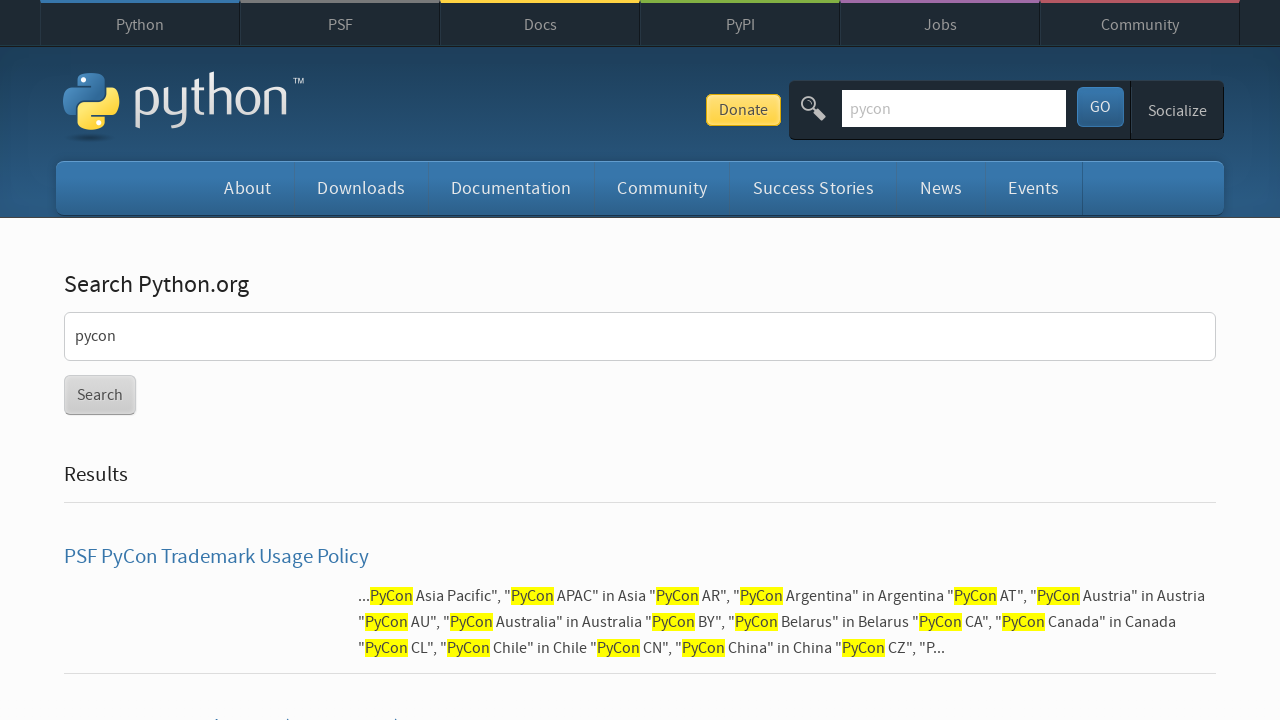

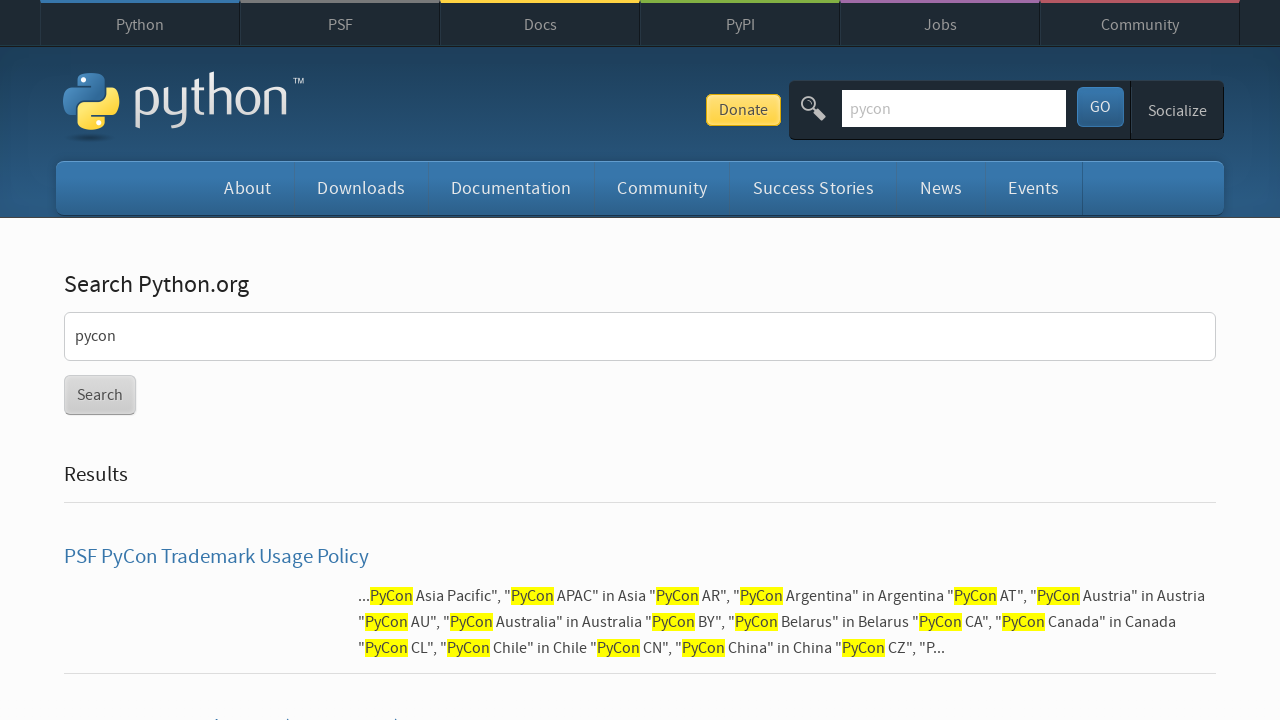